Navigates to the OrangeHRM free demo booking page and verifies the page loads successfully by waiting for the page content.

Starting URL: https://www.orangehrm.com/en/book-a-free-demo/

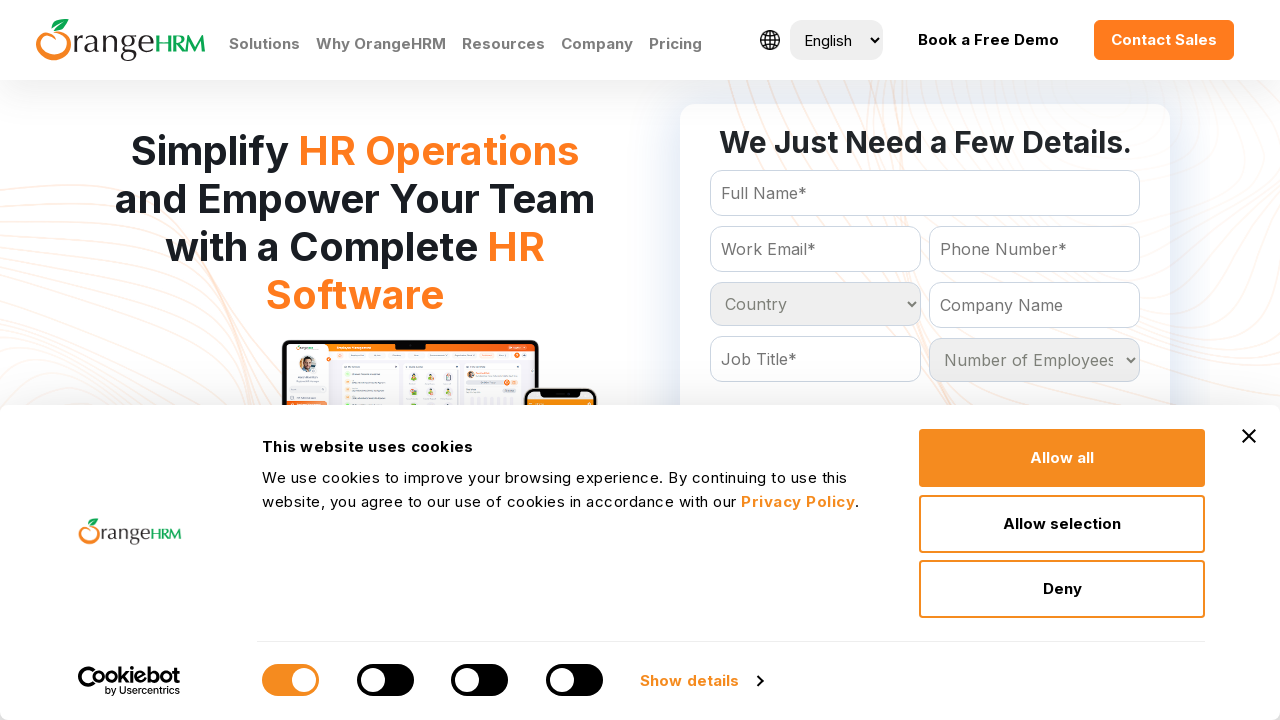

Waited for page DOM content to load
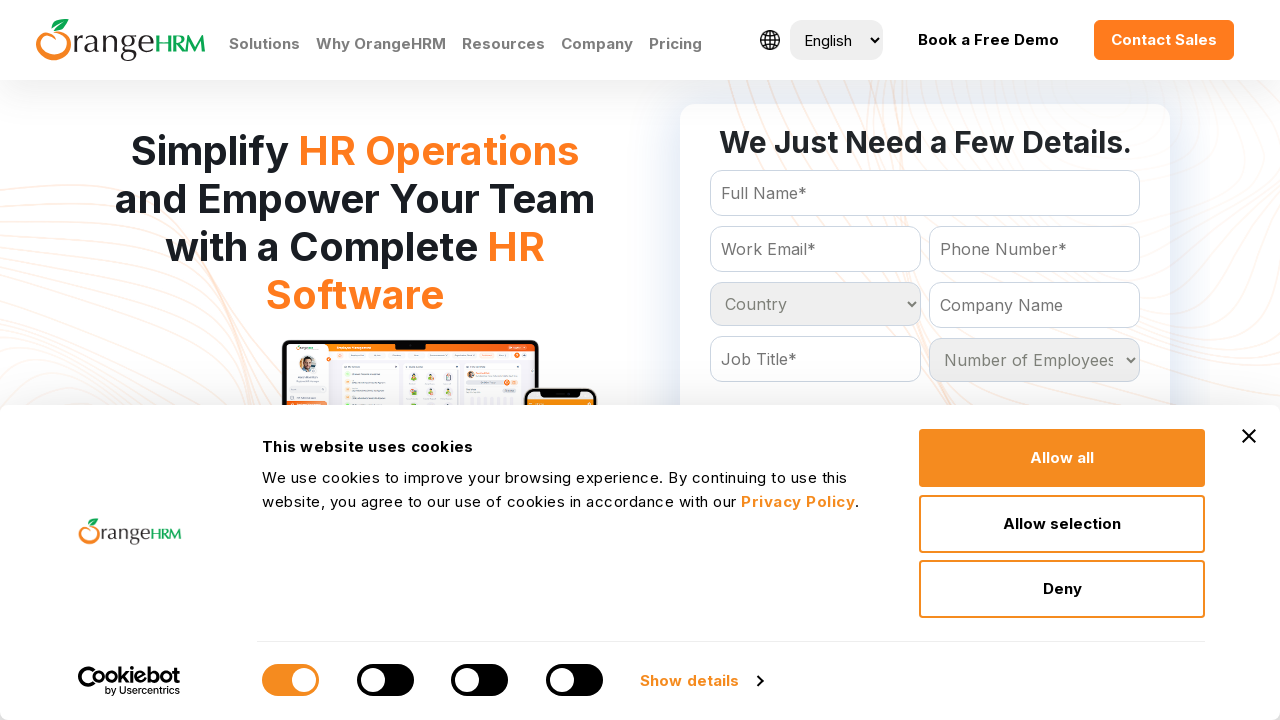

Verified page loaded successfully by finding form or heading element
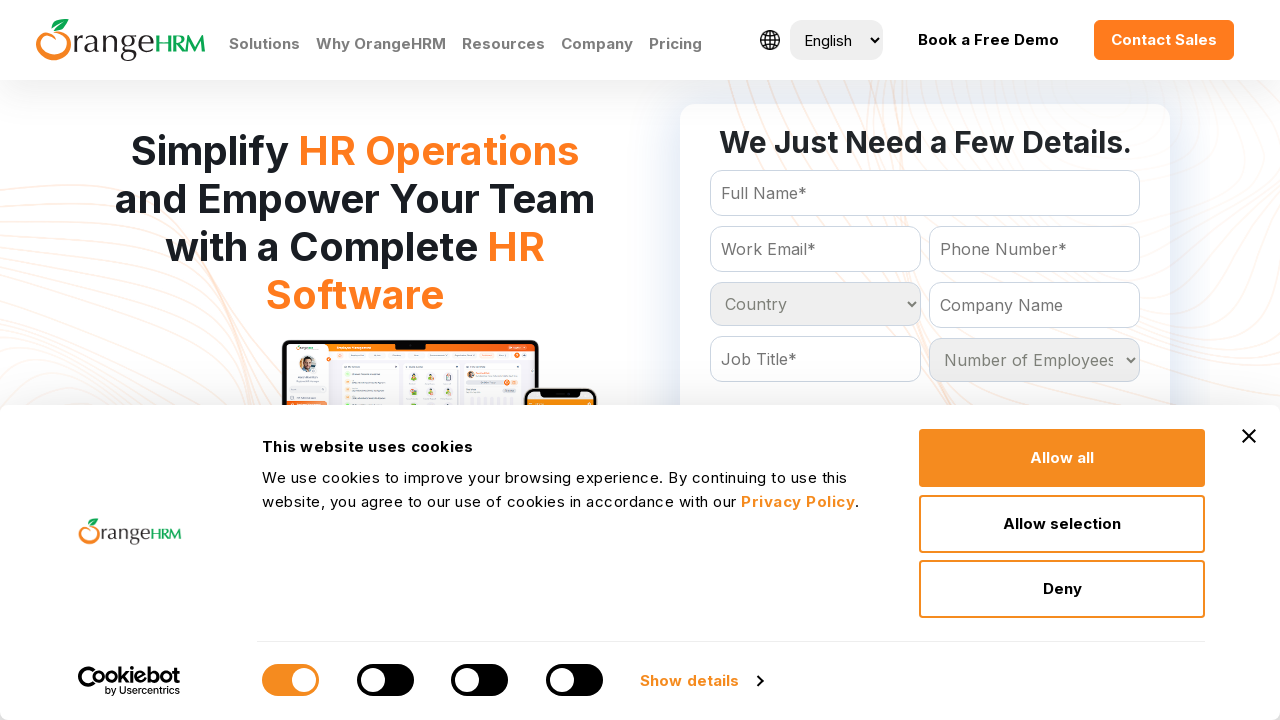

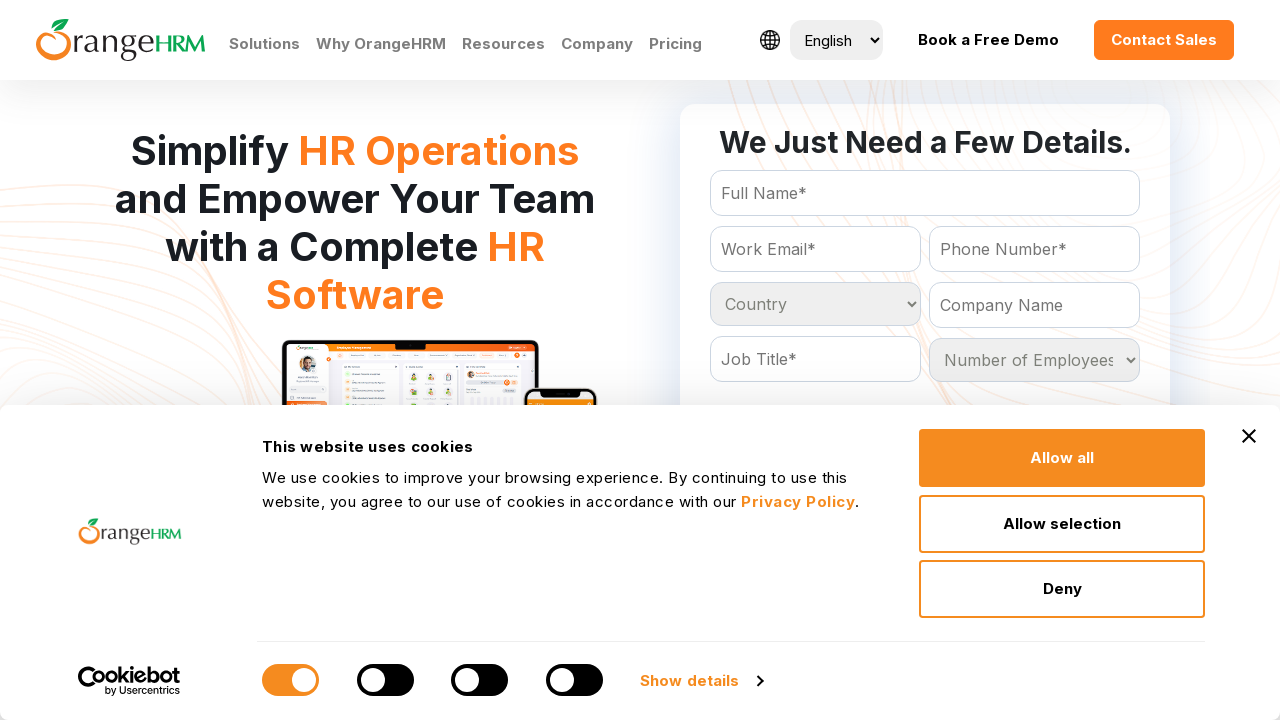